Tests right-click (context click) functionality on the Downloads link on the Selenium website

Starting URL: https://www.selenium.dev/

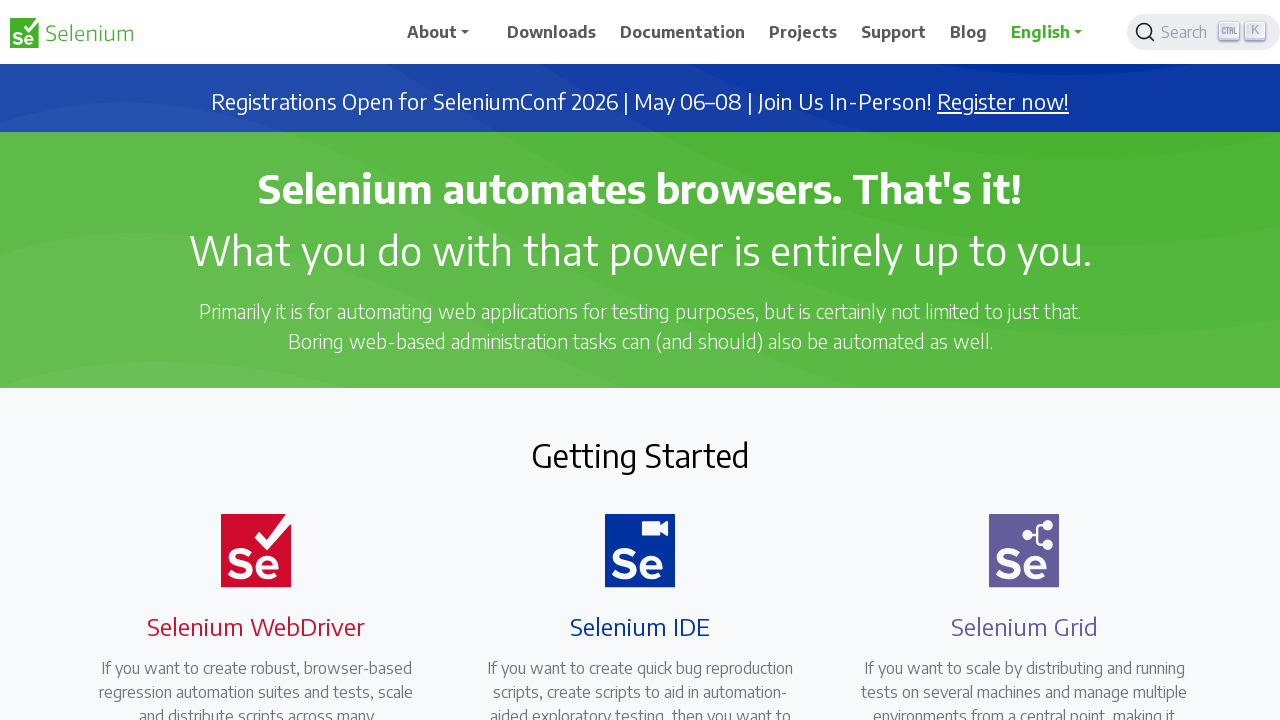

Right-clicked (context click) on the Downloads link at (552, 32) on //span[text()='Downloads']
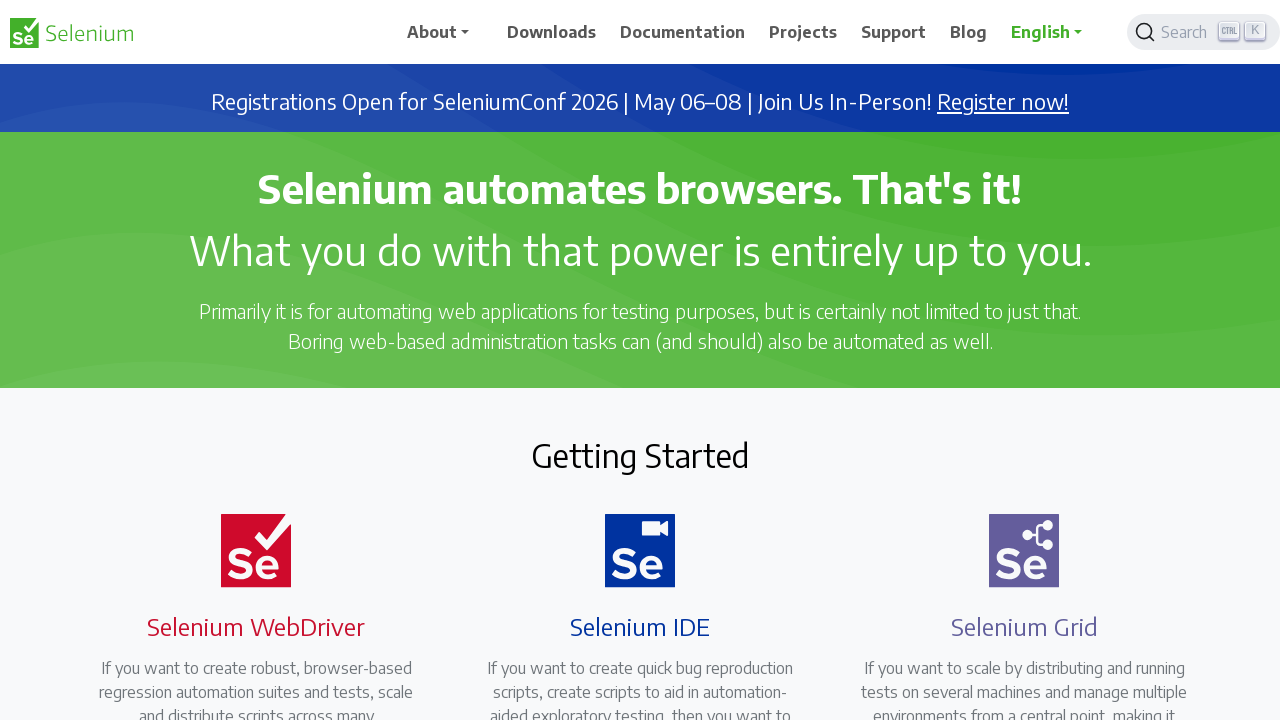

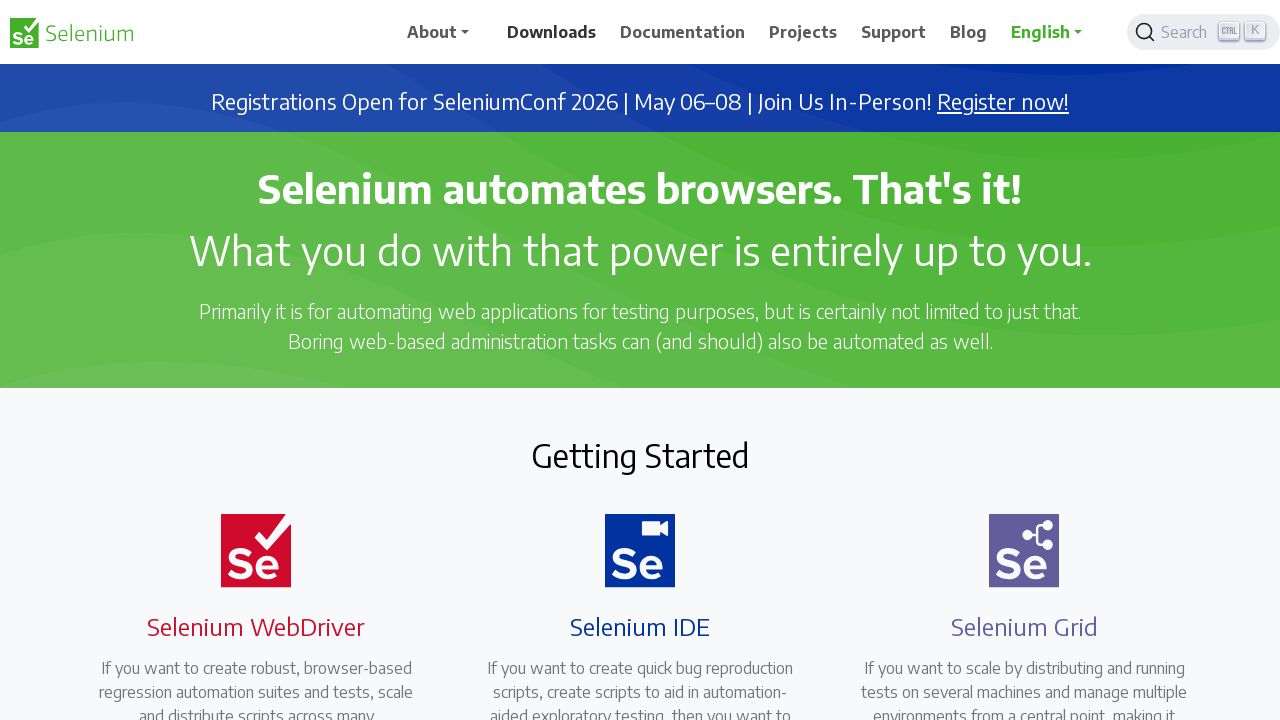